Tests editing data in a web table by clicking the edit button for record 3, clearing the first name field, entering a new randomly generated first name, and submitting the form.

Starting URL: https://demoqa.com/webtables

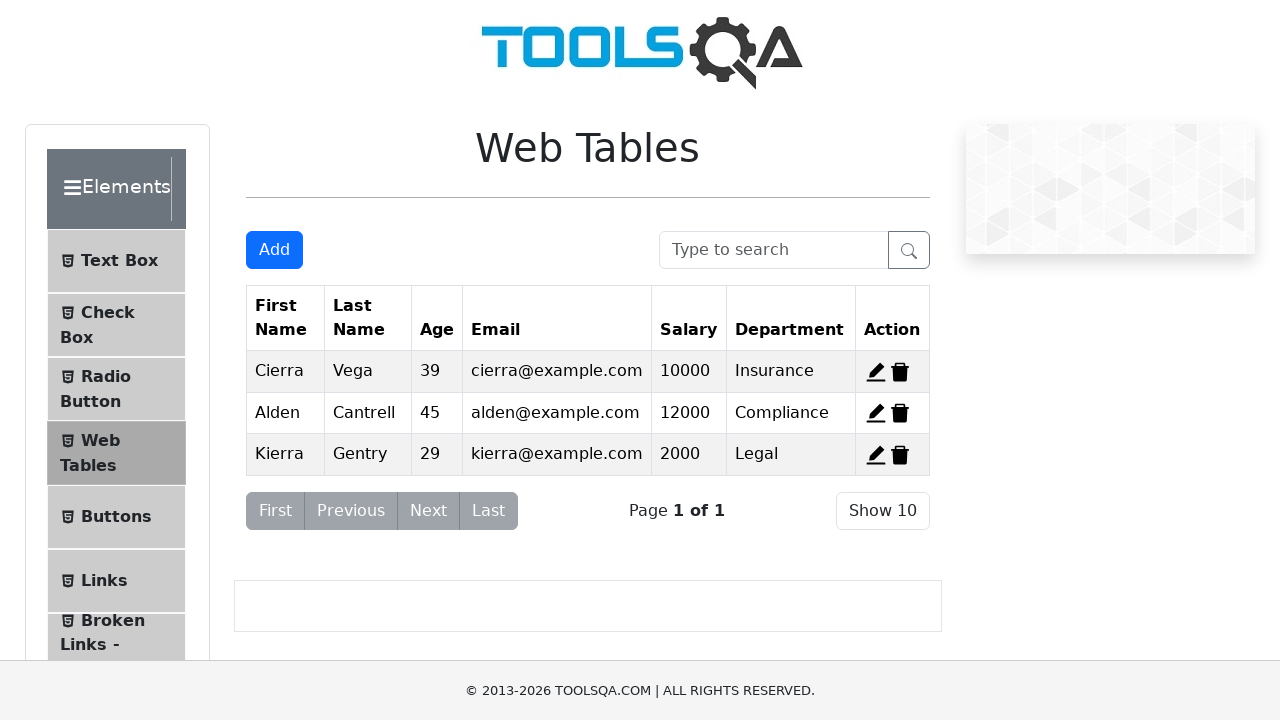

Scrolled down to make the table visible
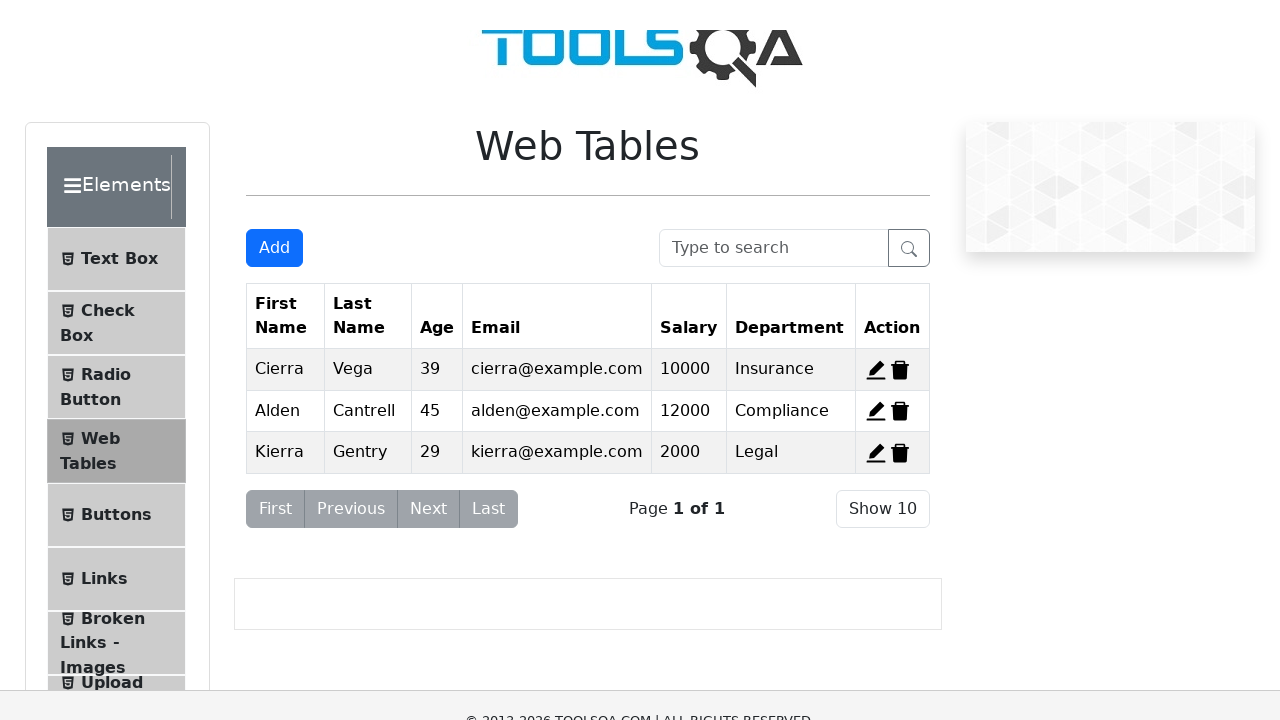

Clicked the edit button for record 3 at (876, 12) on xpath=//span[@id='edit-record-3']//*[local-name()='svg']
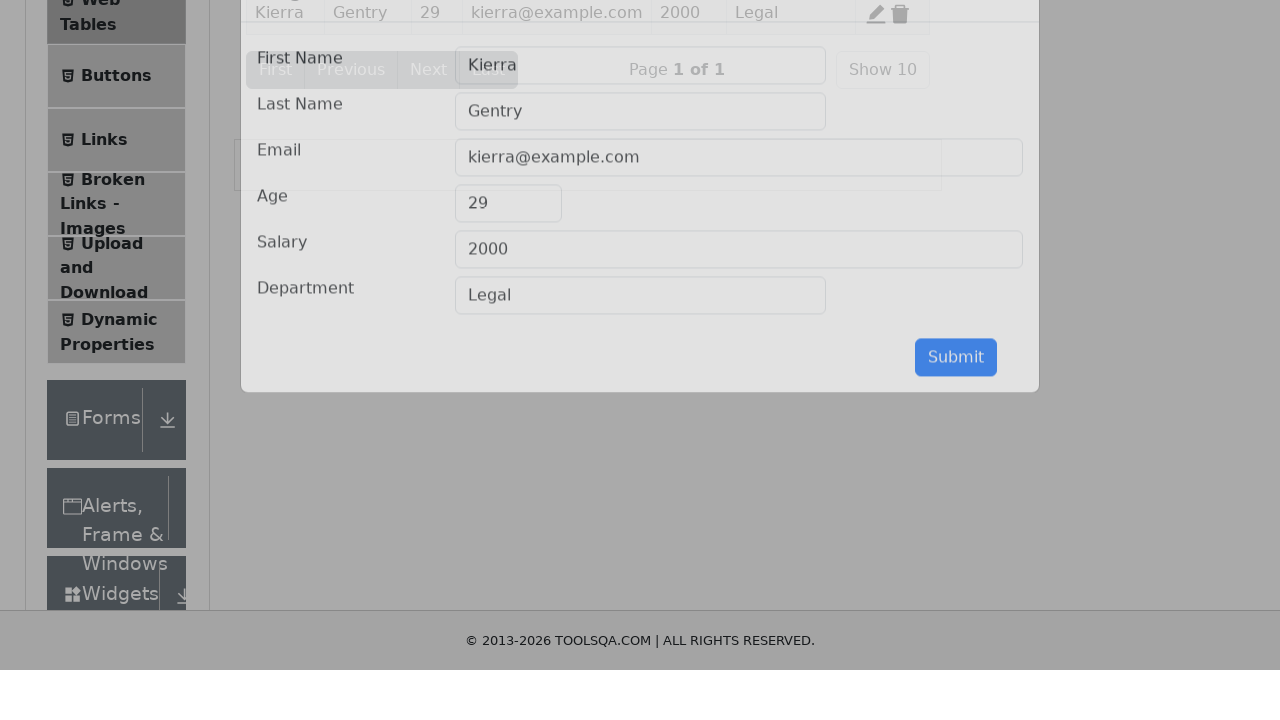

Edit form appeared with first name field
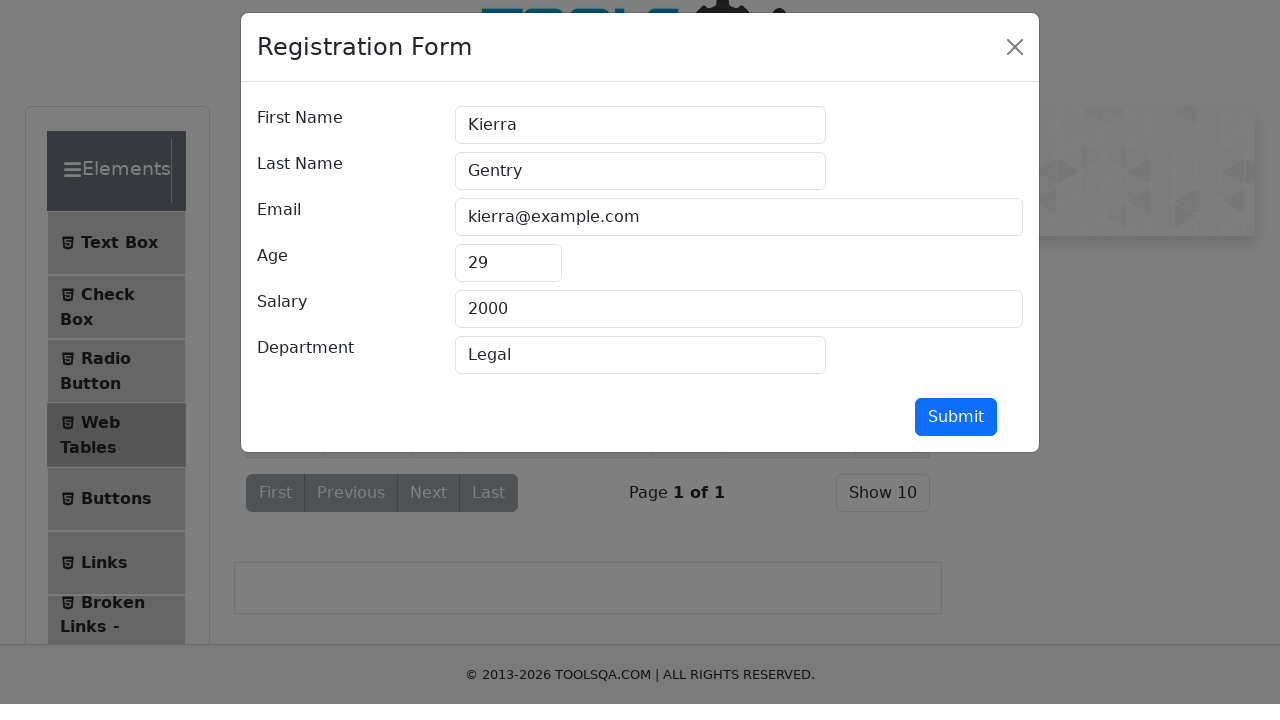

Cleared and filled first name field with 'Marcus' on input#firstName
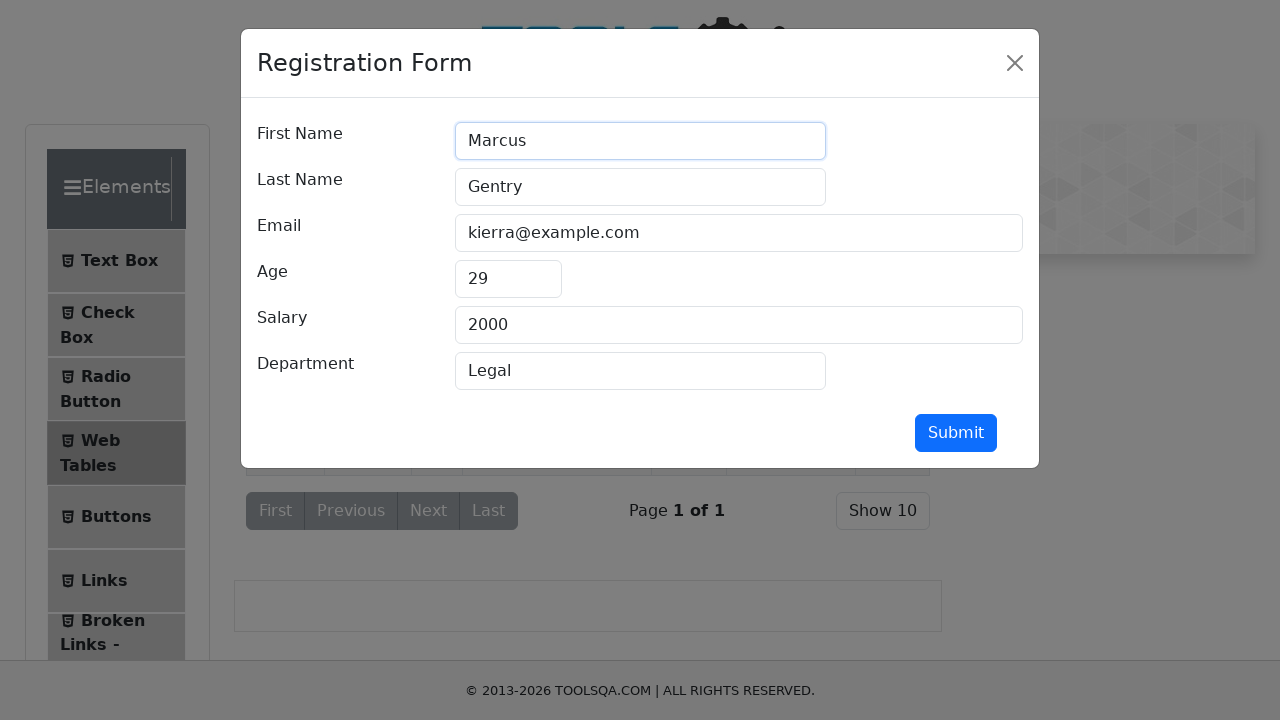

Clicked submit button to save changes at (956, 433) on button#submit
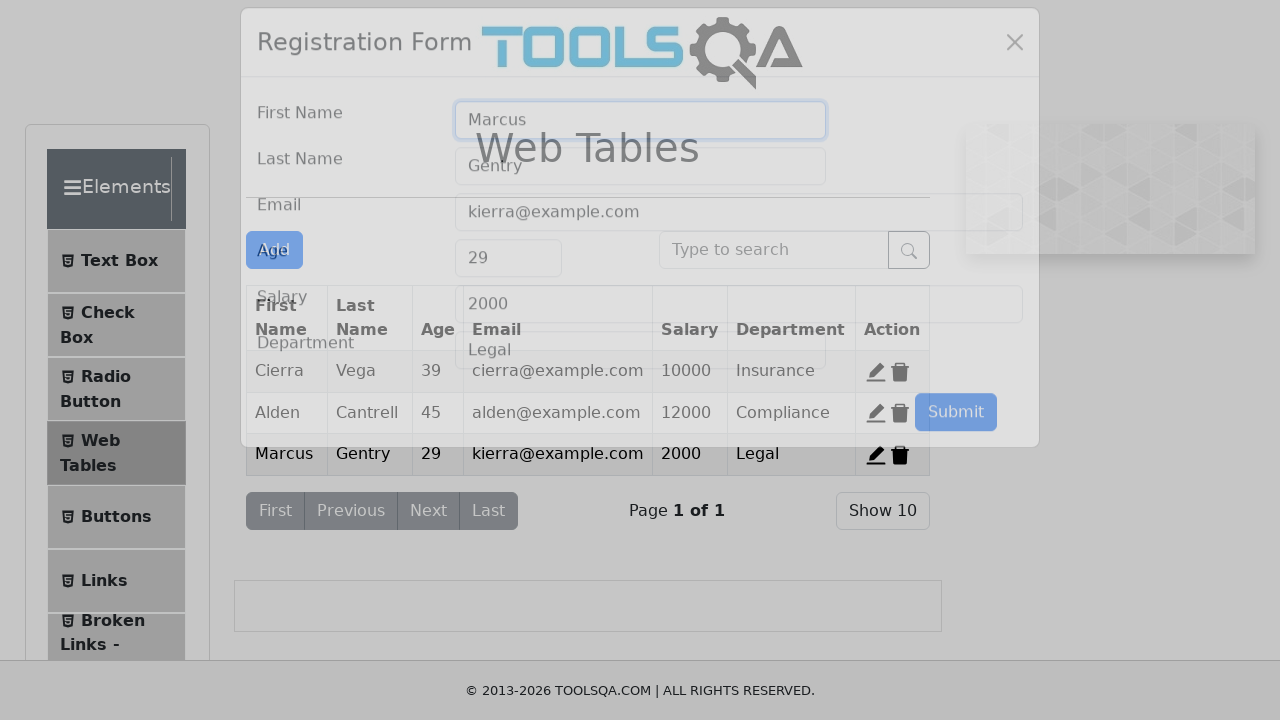

Form submission completed and table updated
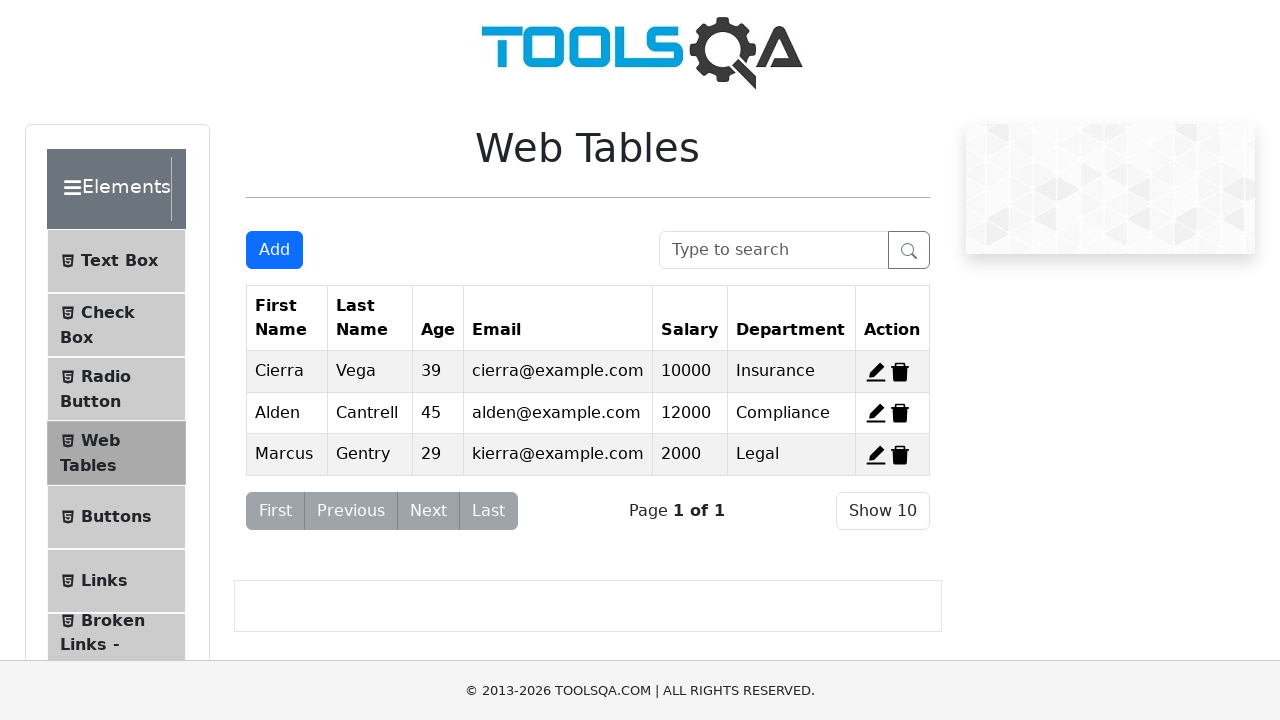

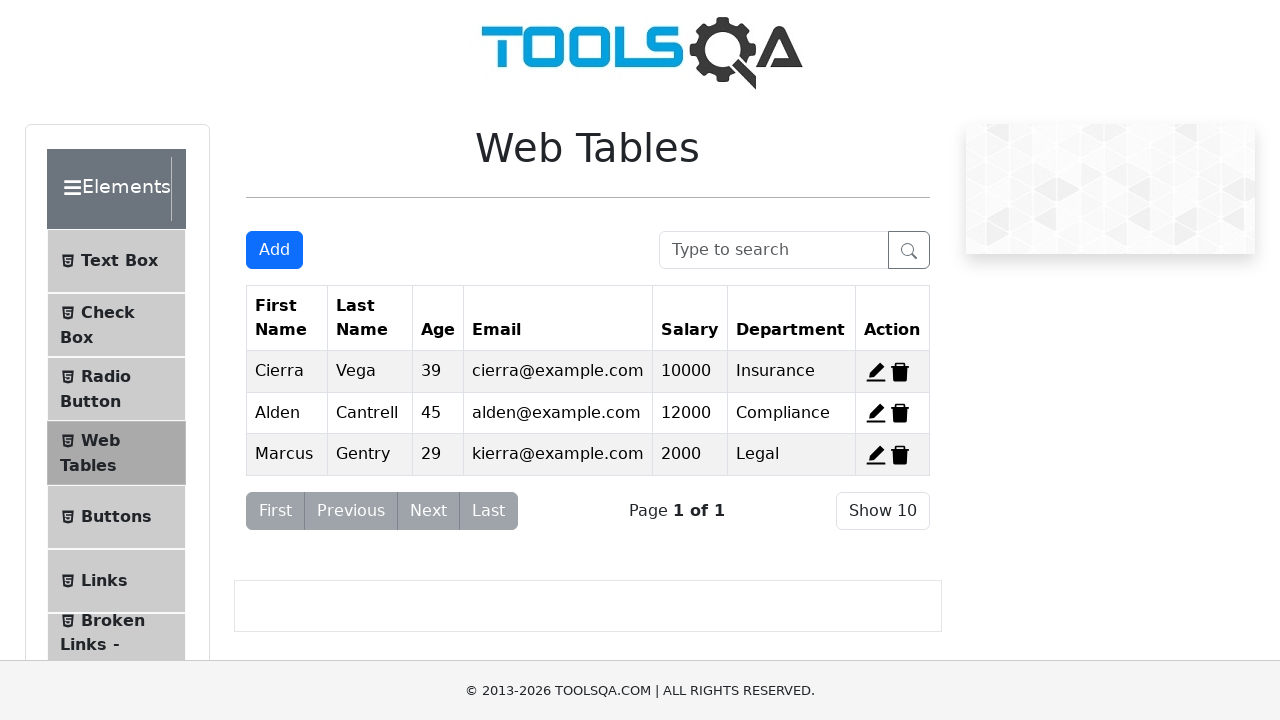